Tests the show/hide text functionality by verifying a text element is visible, clicking the hide button, and verifying the element becomes hidden

Starting URL: https://rahulshettyacademy.com/AutomationPractice/

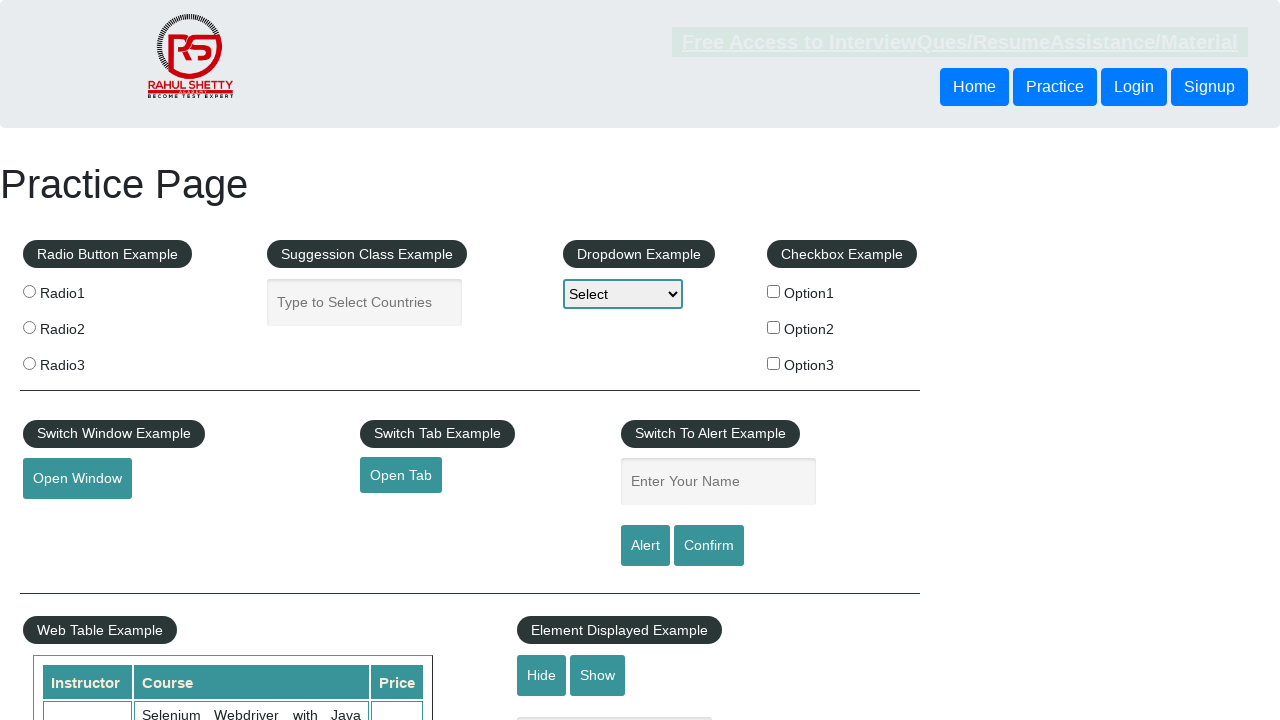

Verified text element is visible on the page
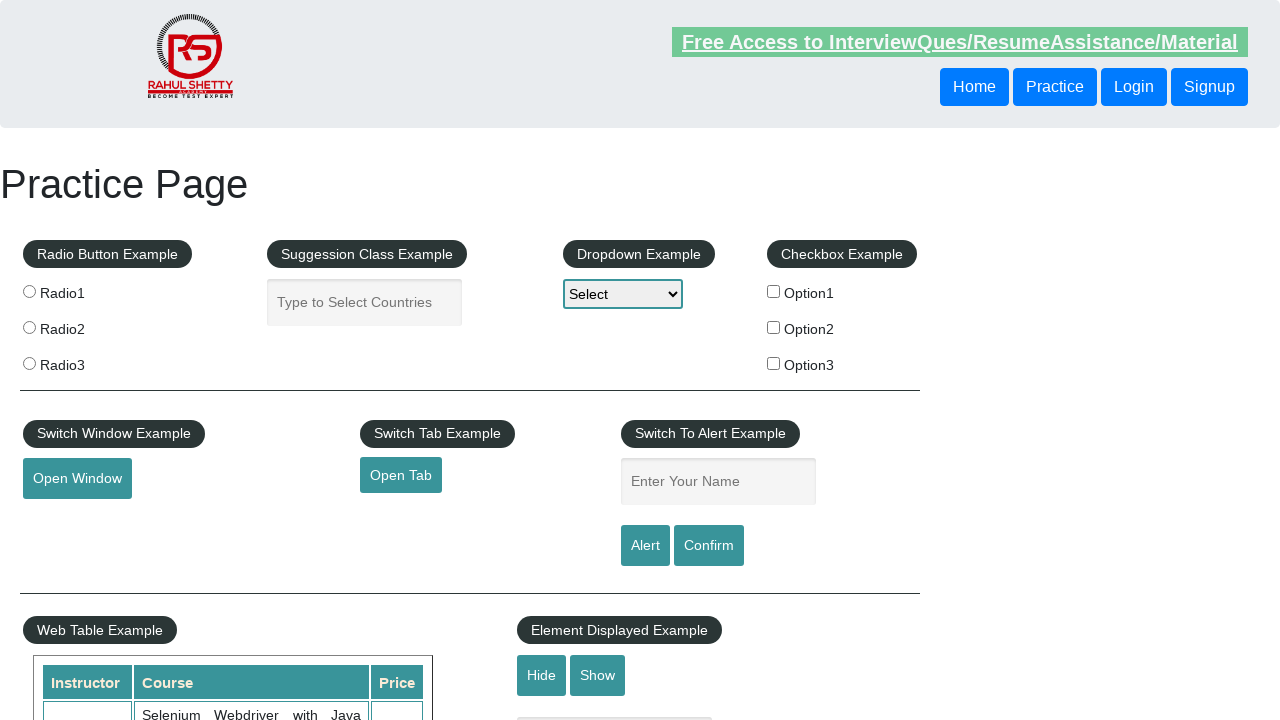

Clicked the hide button to hide the text element at (542, 675) on #hide-textbox
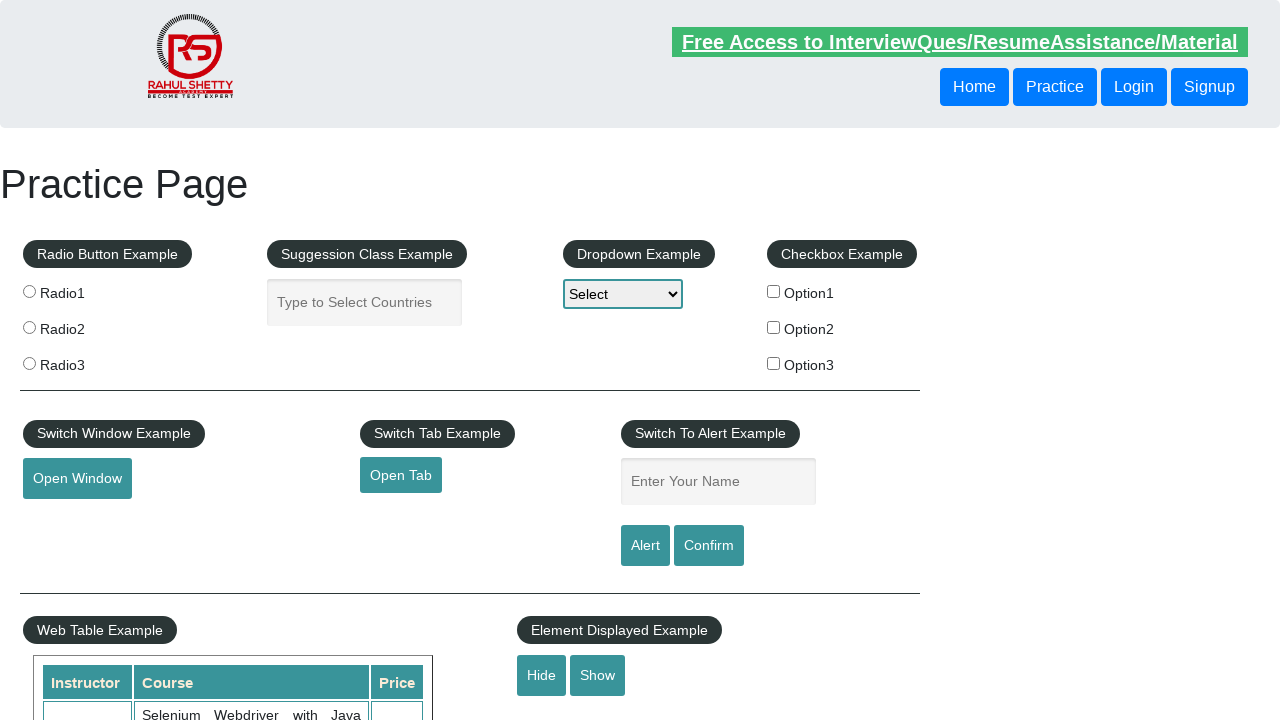

Verified text element is now hidden after clicking hide button
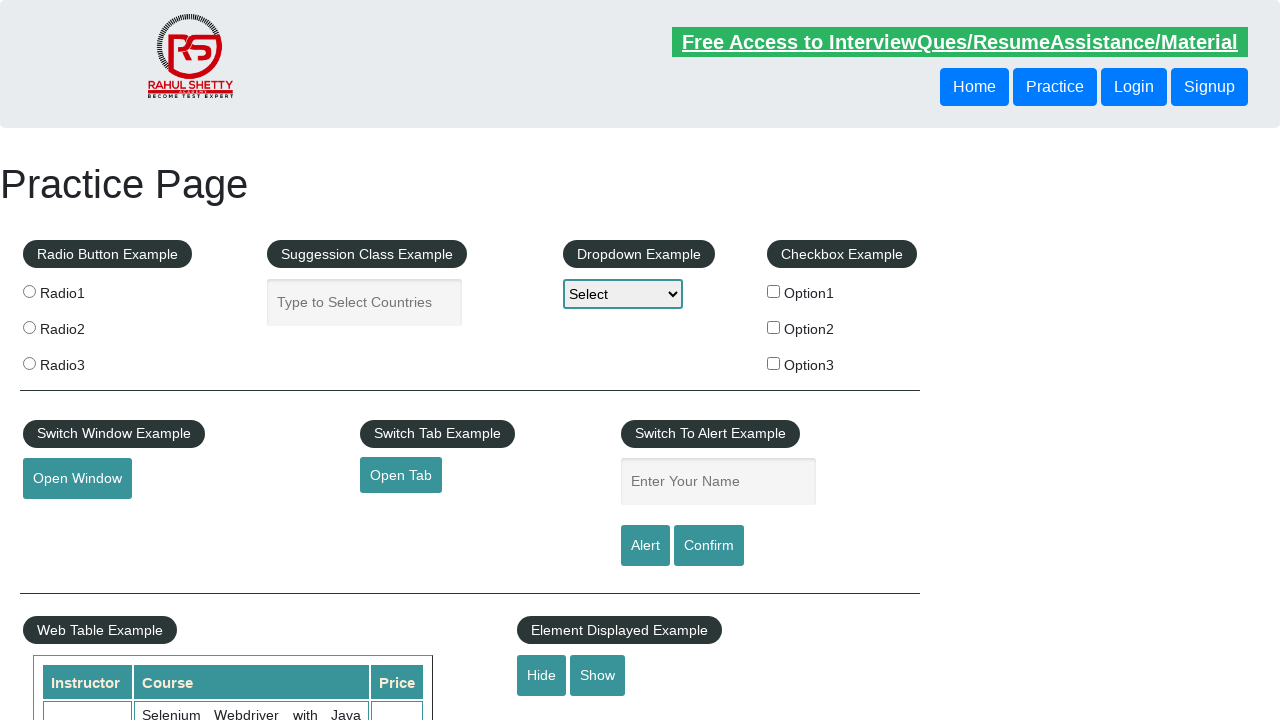

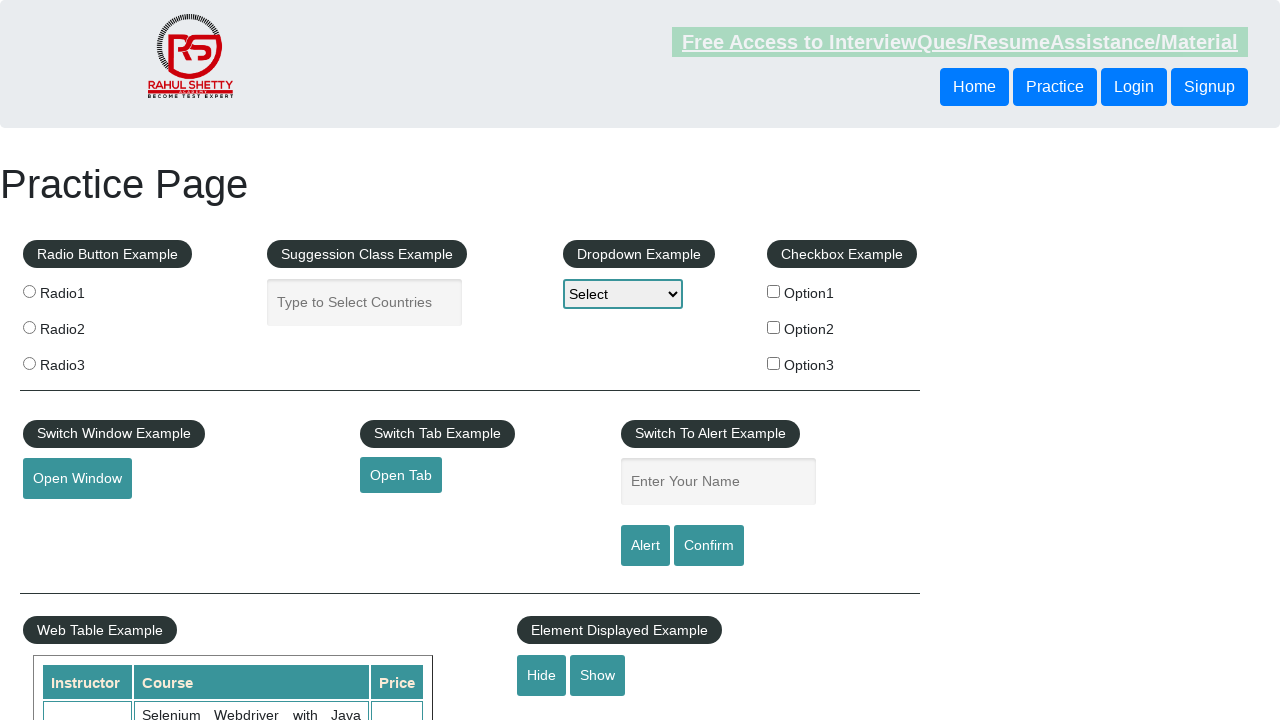